Tests if the calculator correctly concatenates two numbers (13 and 2 = 132) using the prototype build

Starting URL: https://testsheepnz.github.io/BasicCalculator

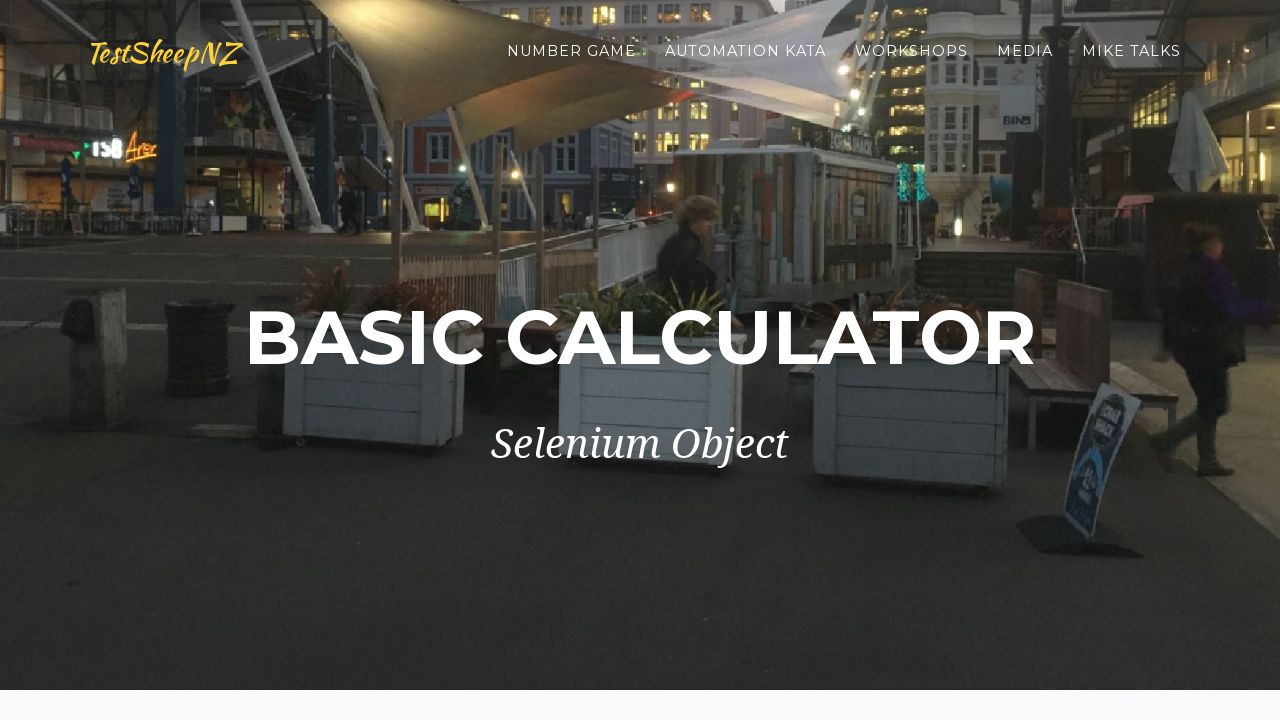

Navigated to BasicCalculator prototype build page
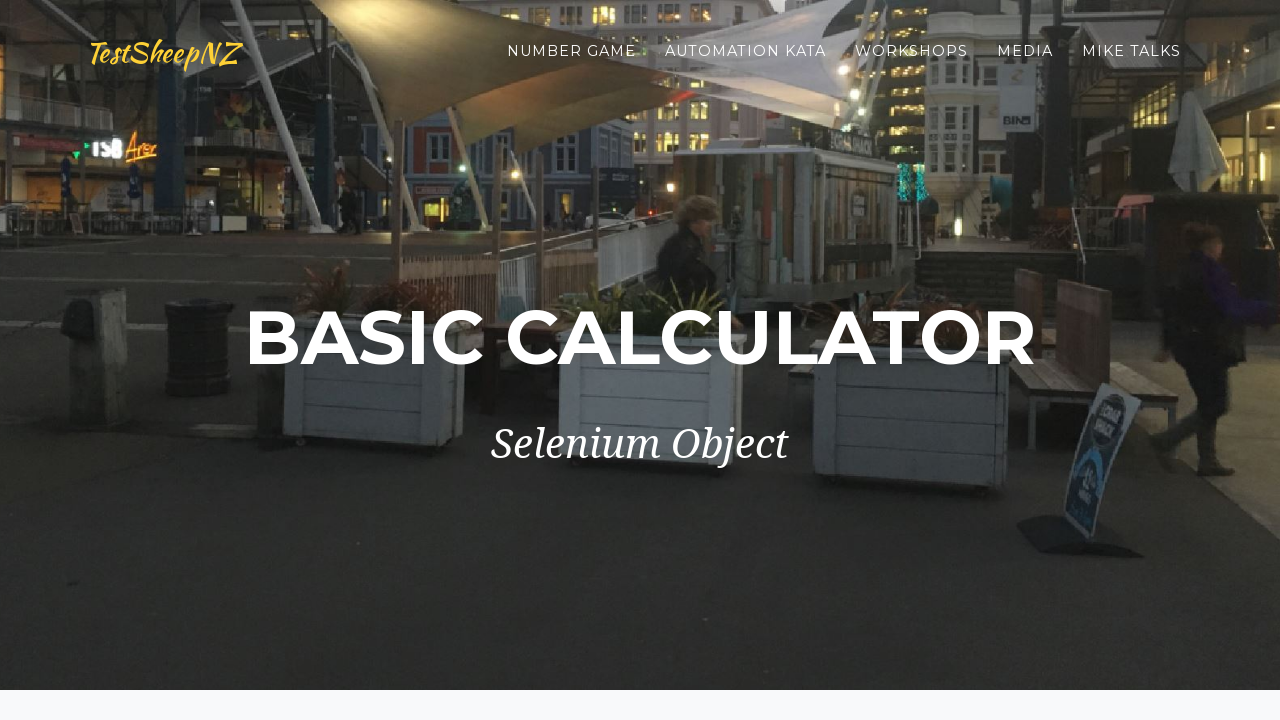

Selected prototype build from dropdown on #selectBuild
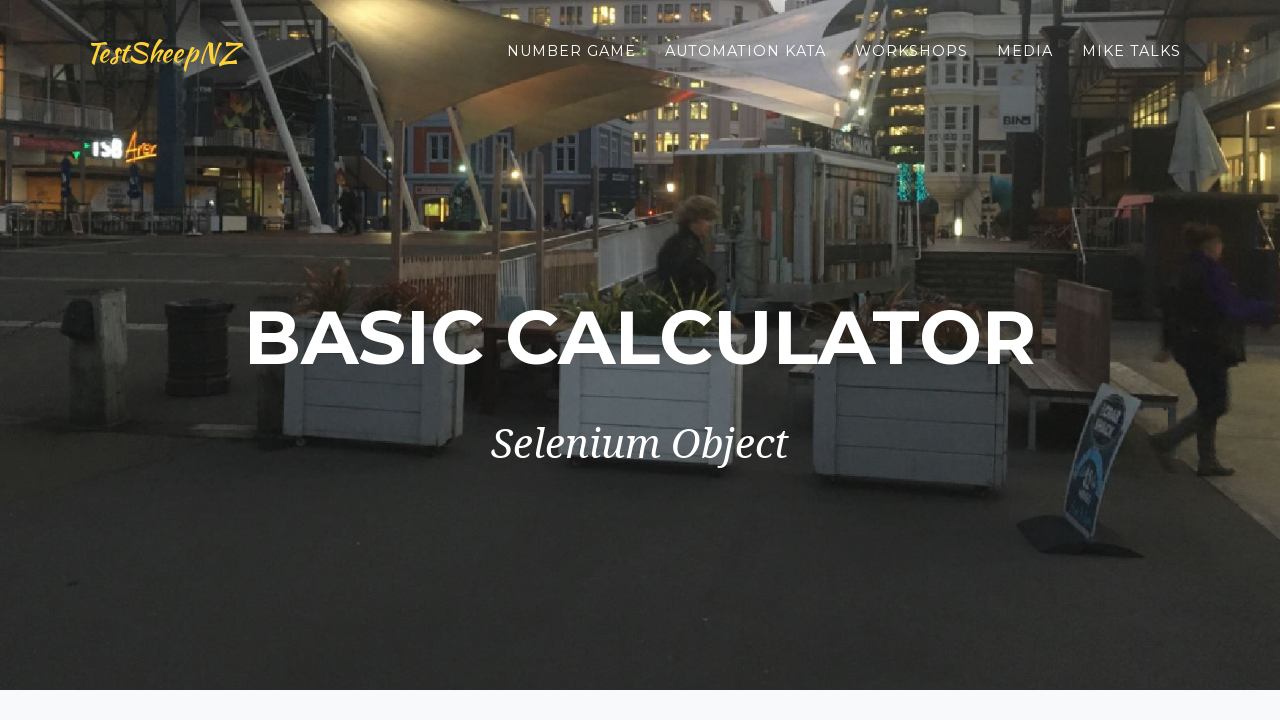

Entered first number: 13 on #number1Field
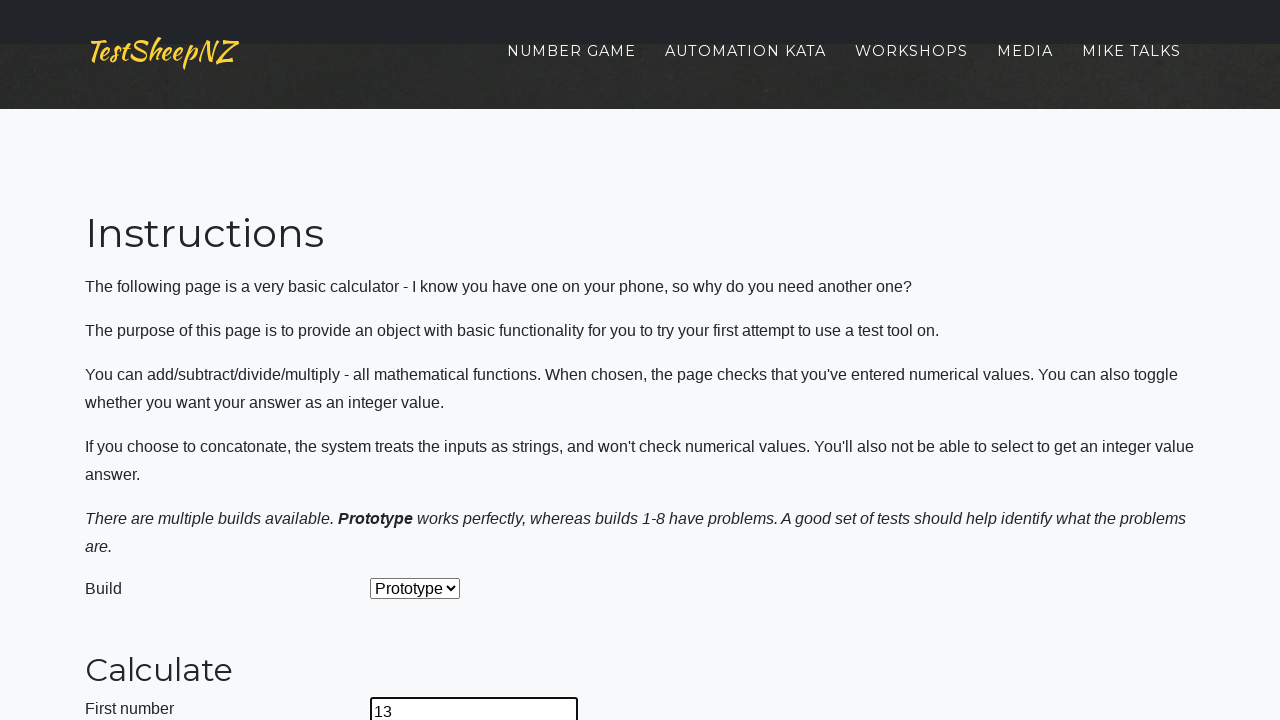

Entered second number: 2 on #number2Field
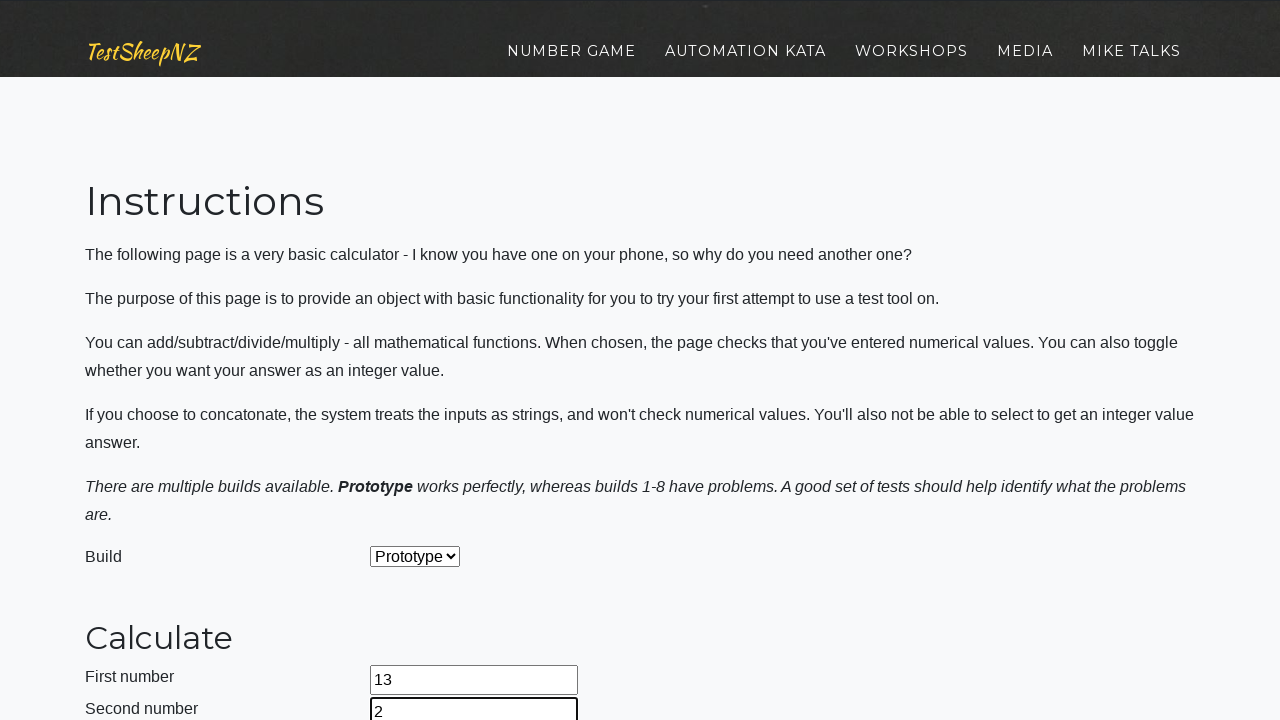

Selected concatenate operation on #selectOperationDropdown
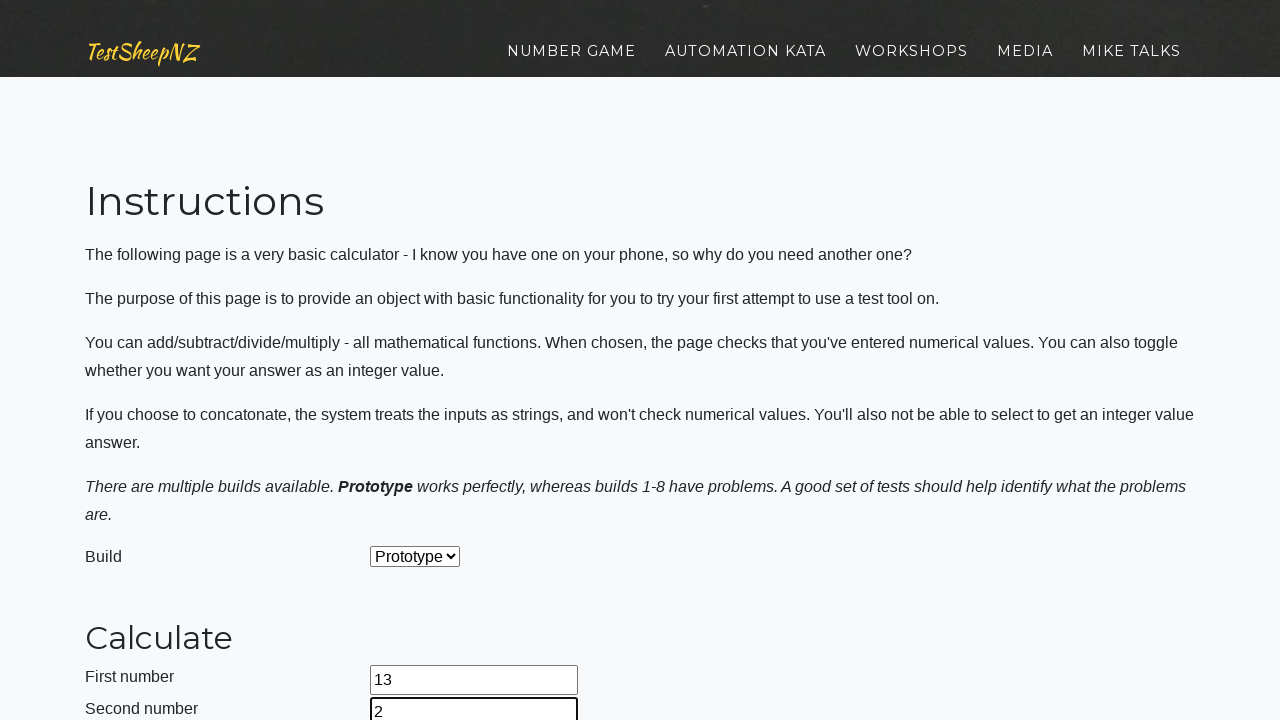

Clicked calculate button at (422, 383) on #calculateButton
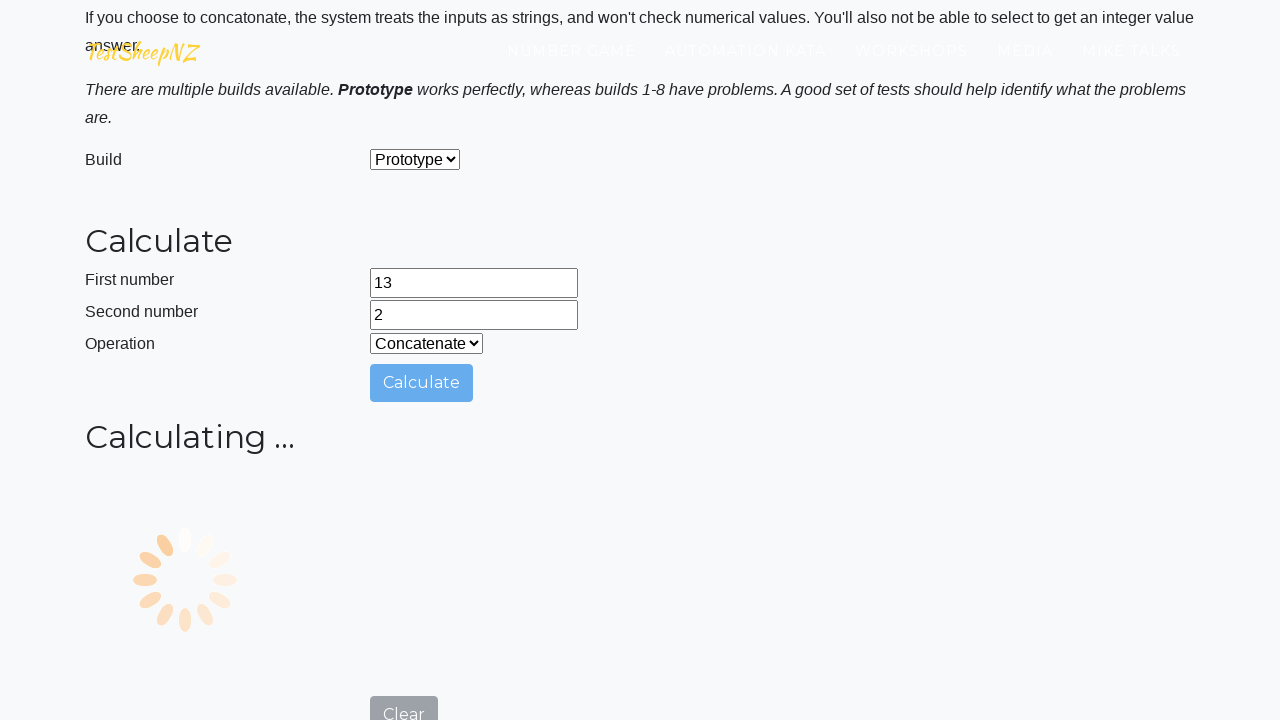

Result field appeared with concatenated value
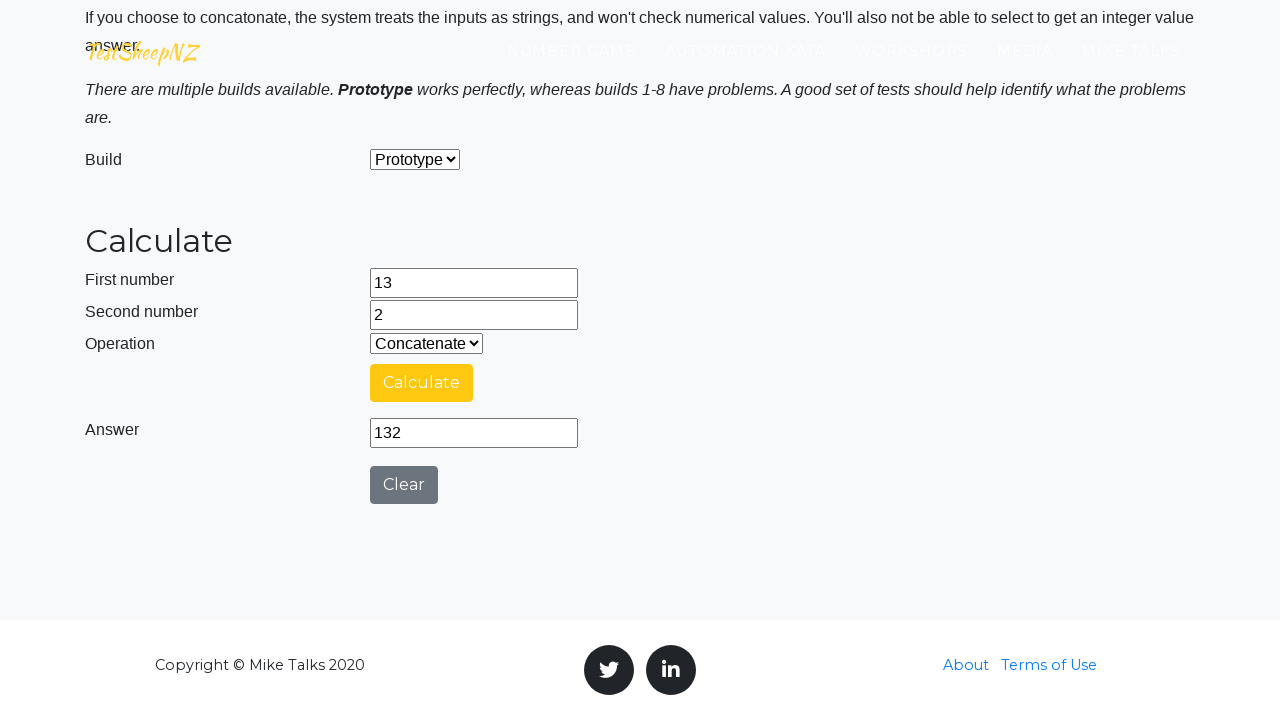

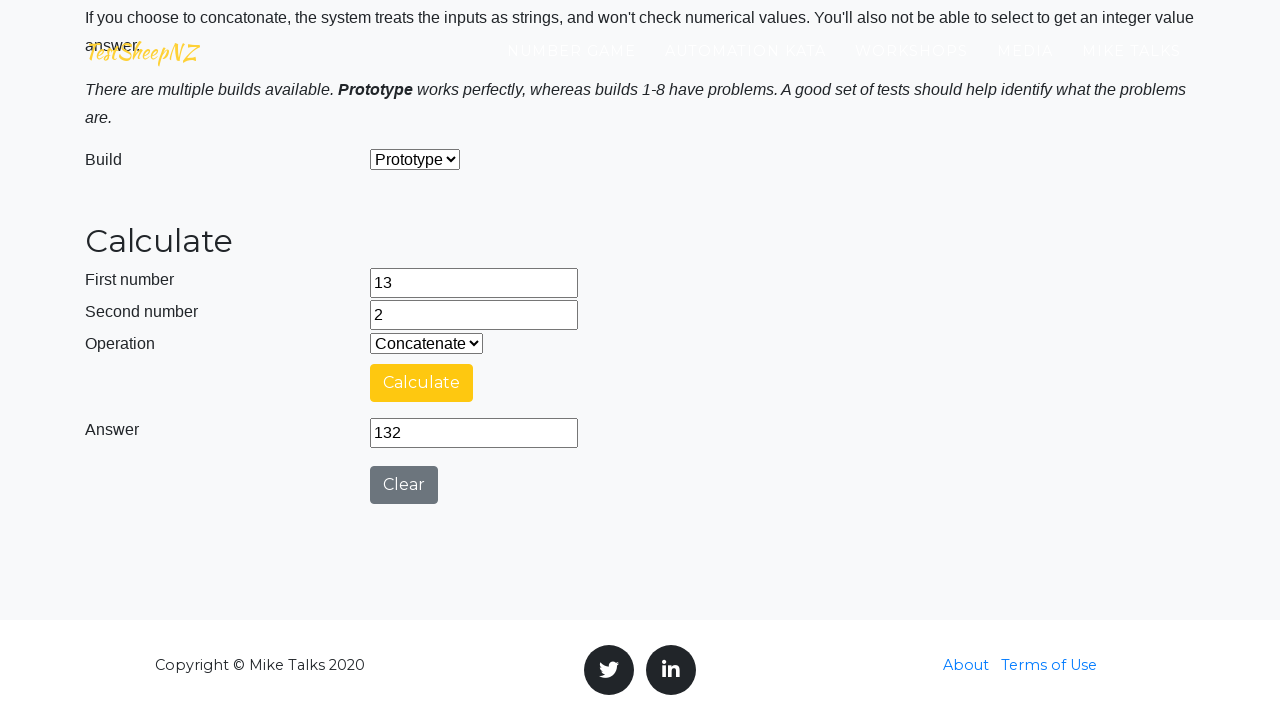